Tests form submission by calculating a mathematical value to find a link, clicking it, then filling out a form with personal information (name, city, country) and submitting it.

Starting URL: http://suninjuly.github.io/find_link_text

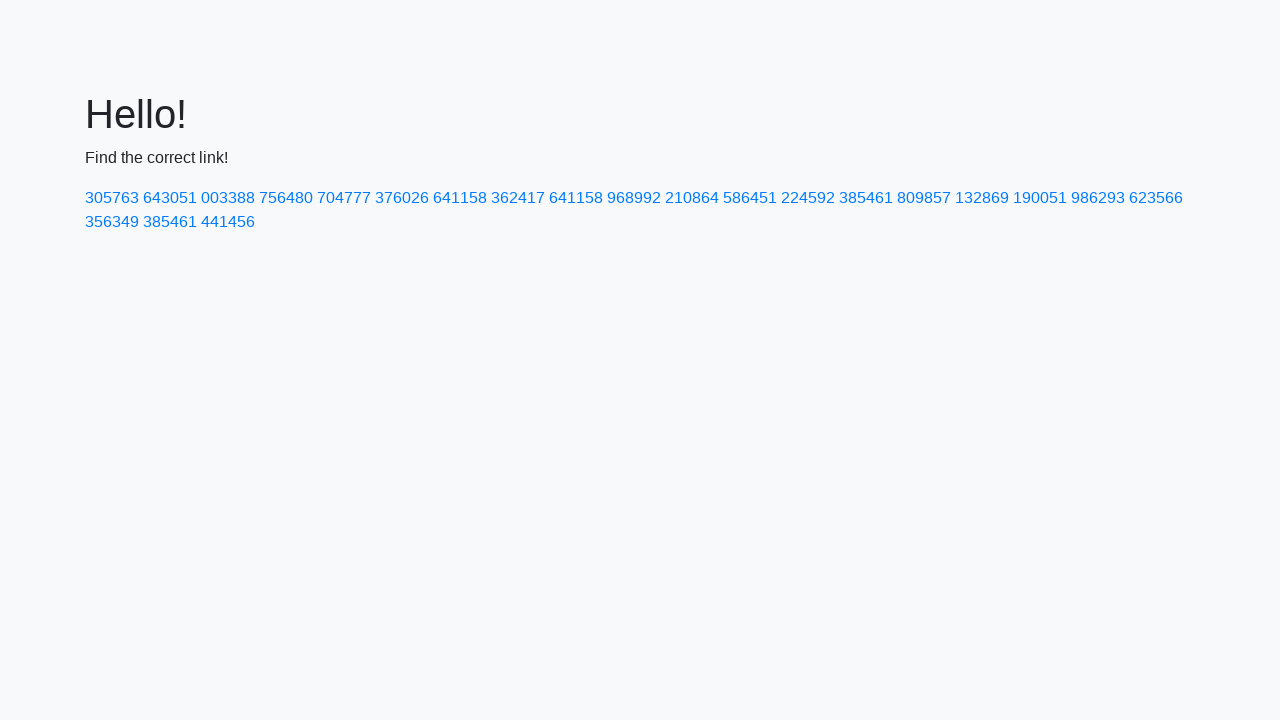

Calculated link text value: 224592
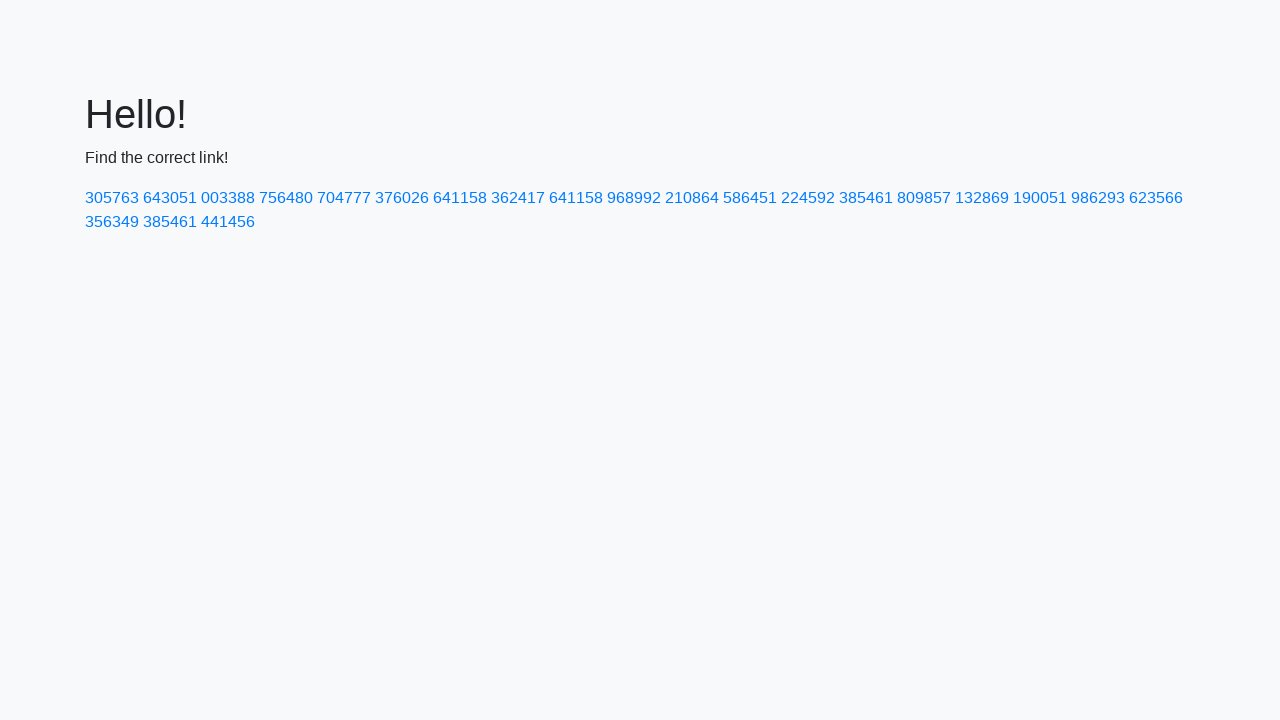

Clicked link with text '224592' at (808, 198) on a:text-is('224592')
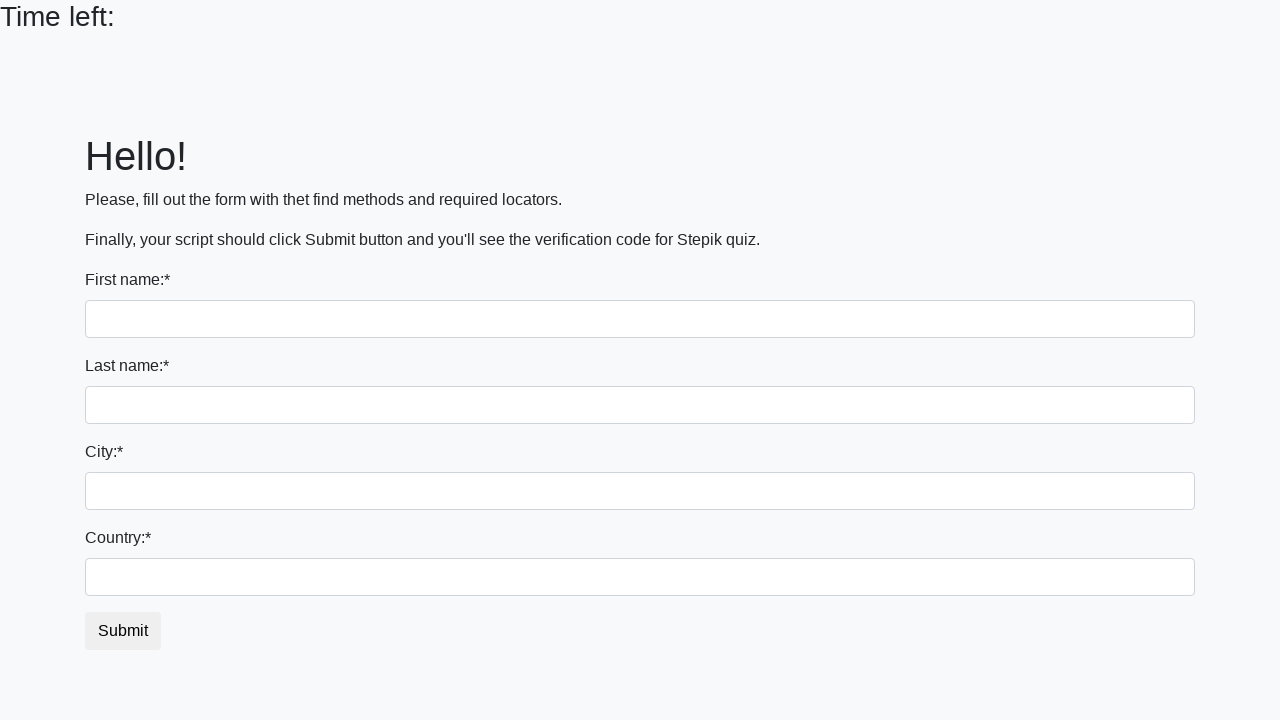

Filled first name field with 'Ivan' on input[name='first_name']
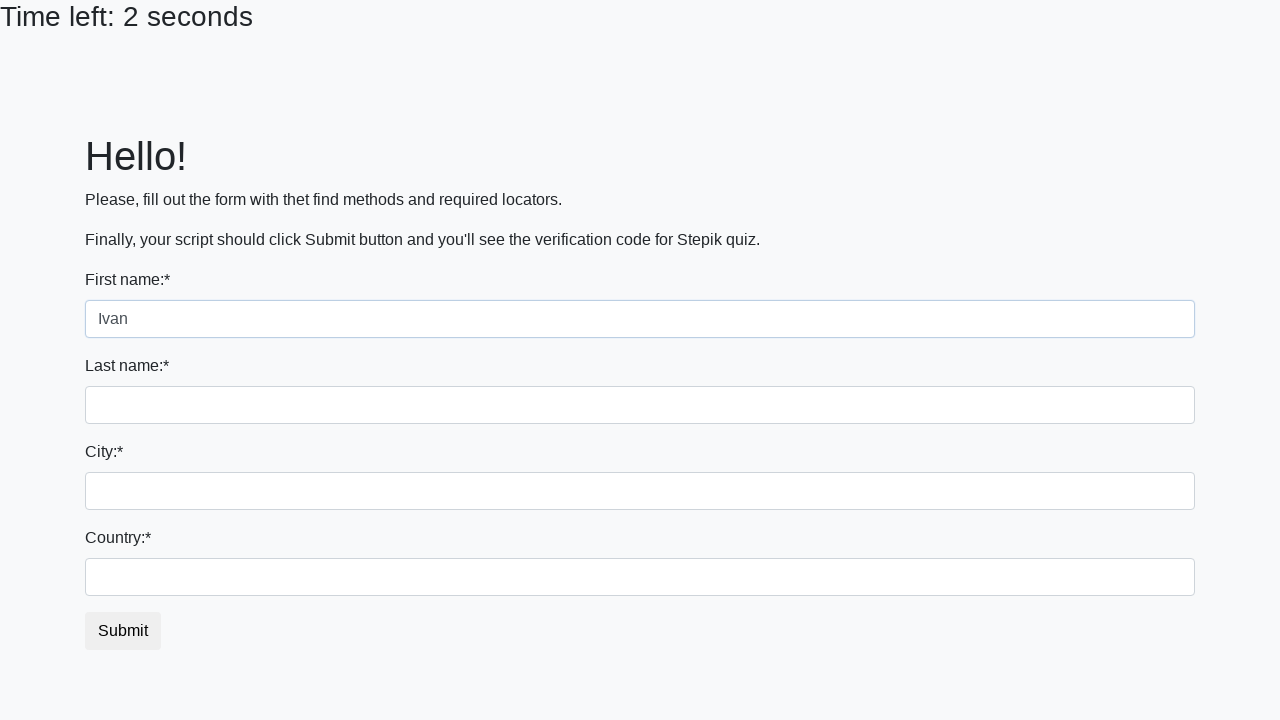

Filled last name field with 'Petrov' on input[name='last_name']
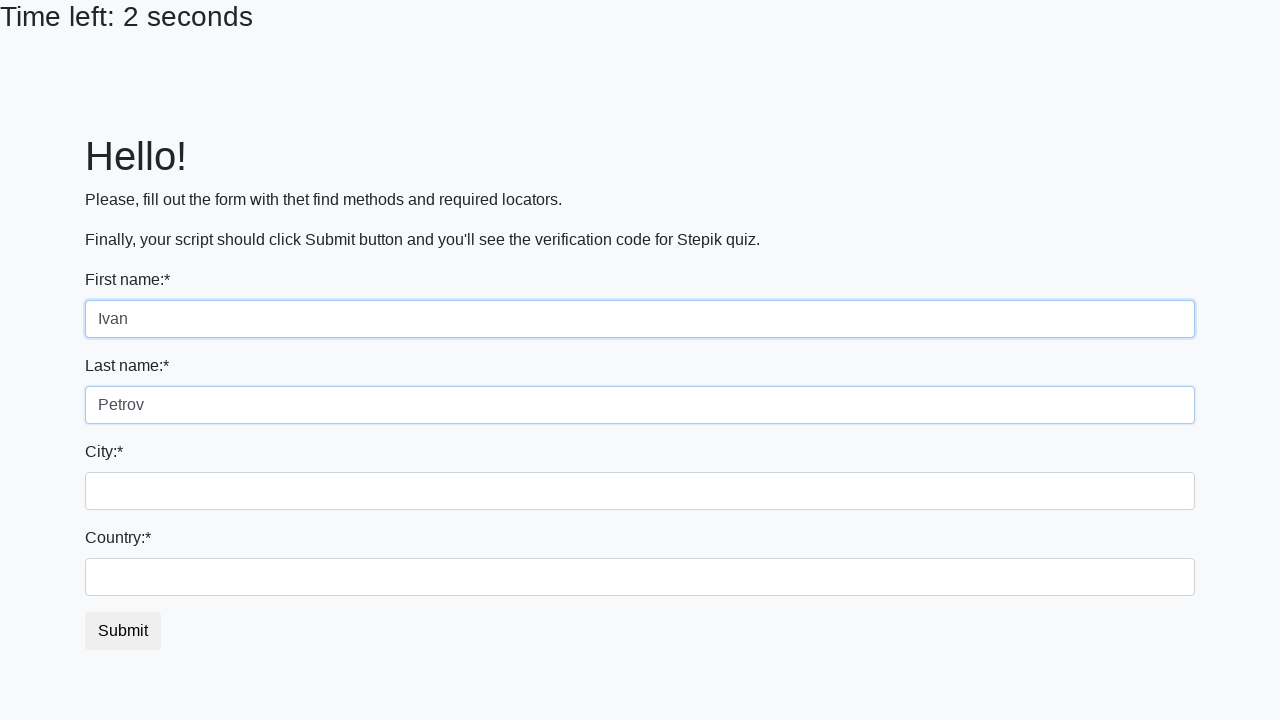

Filled city field with 'Smolensk' on .city
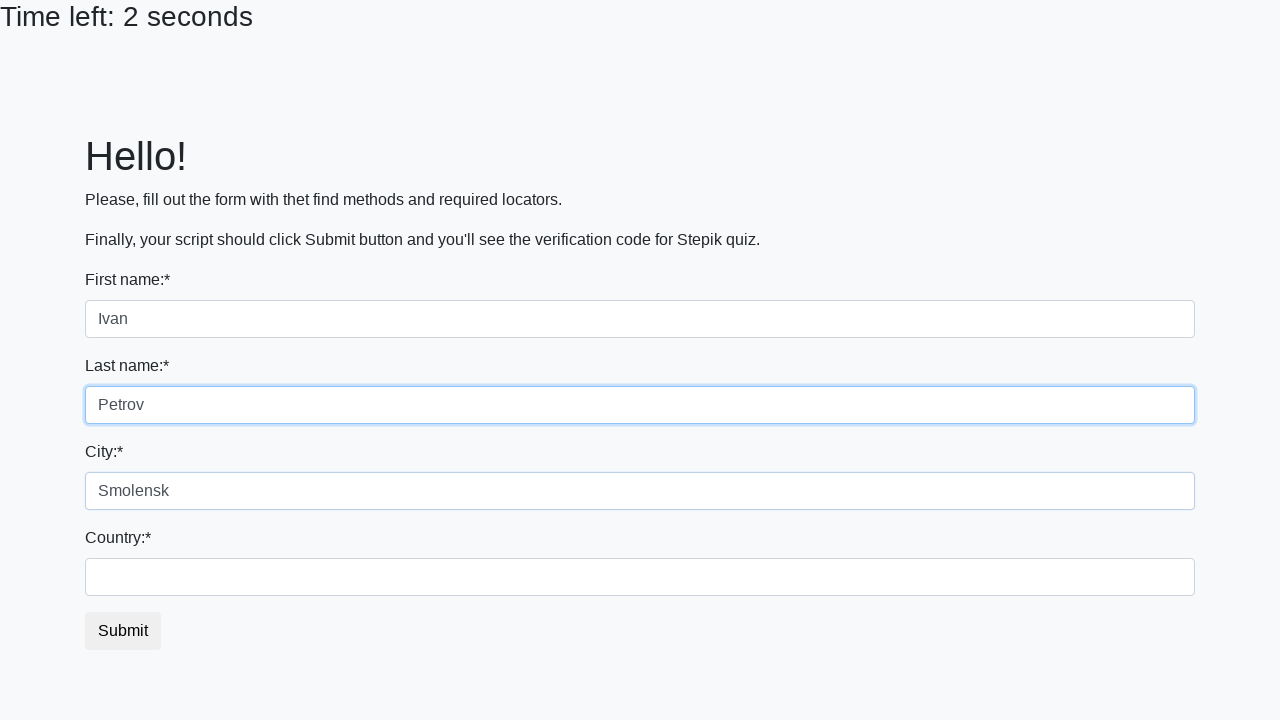

Filled country field with 'Russia' on #country
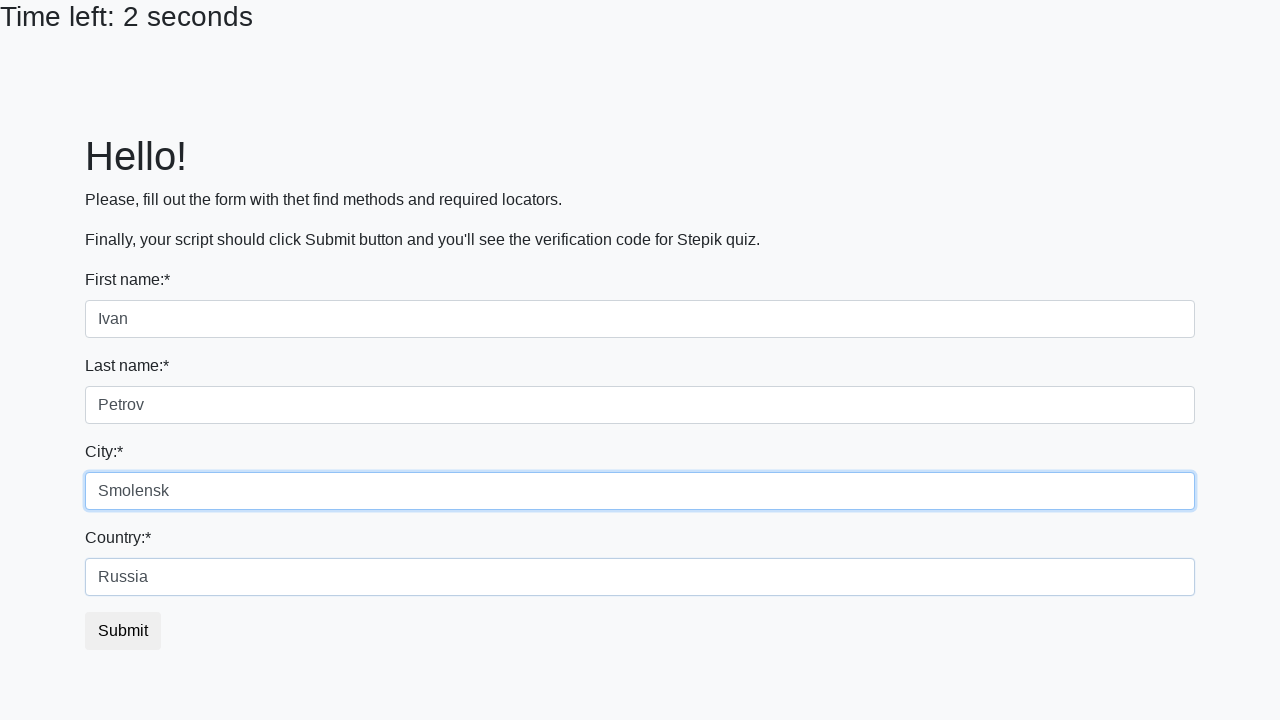

Clicked submit button to complete form submission at (123, 631) on button.btn
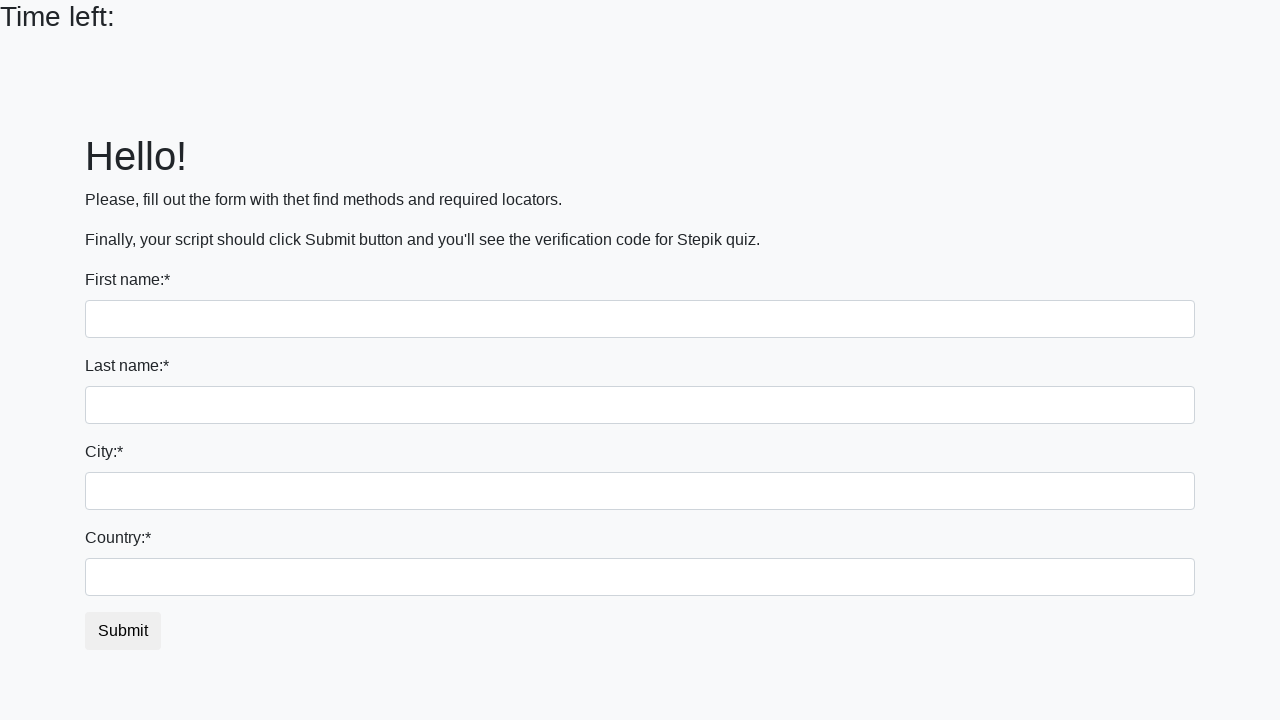

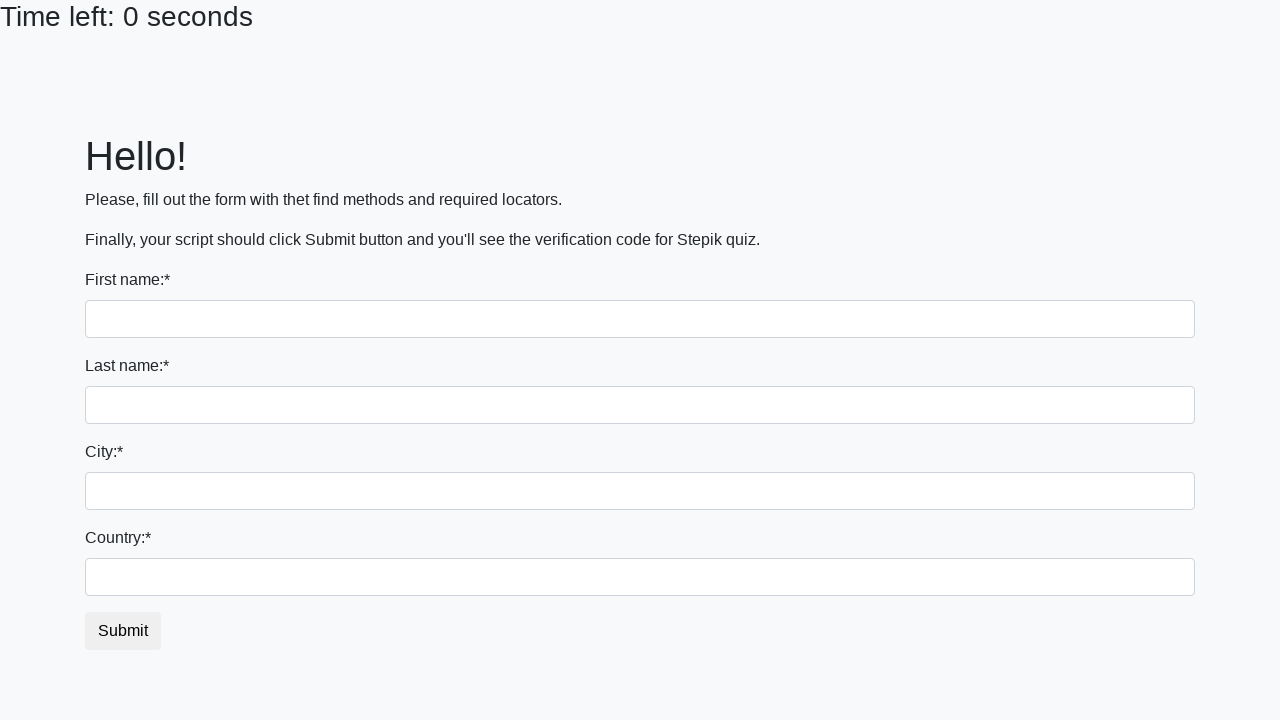